Tests a text box form by filling in full name, email, current address, and permanent address fields, then submitting the form to verify the data is displayed correctly.

Starting URL: https://demoqa.com/text-box

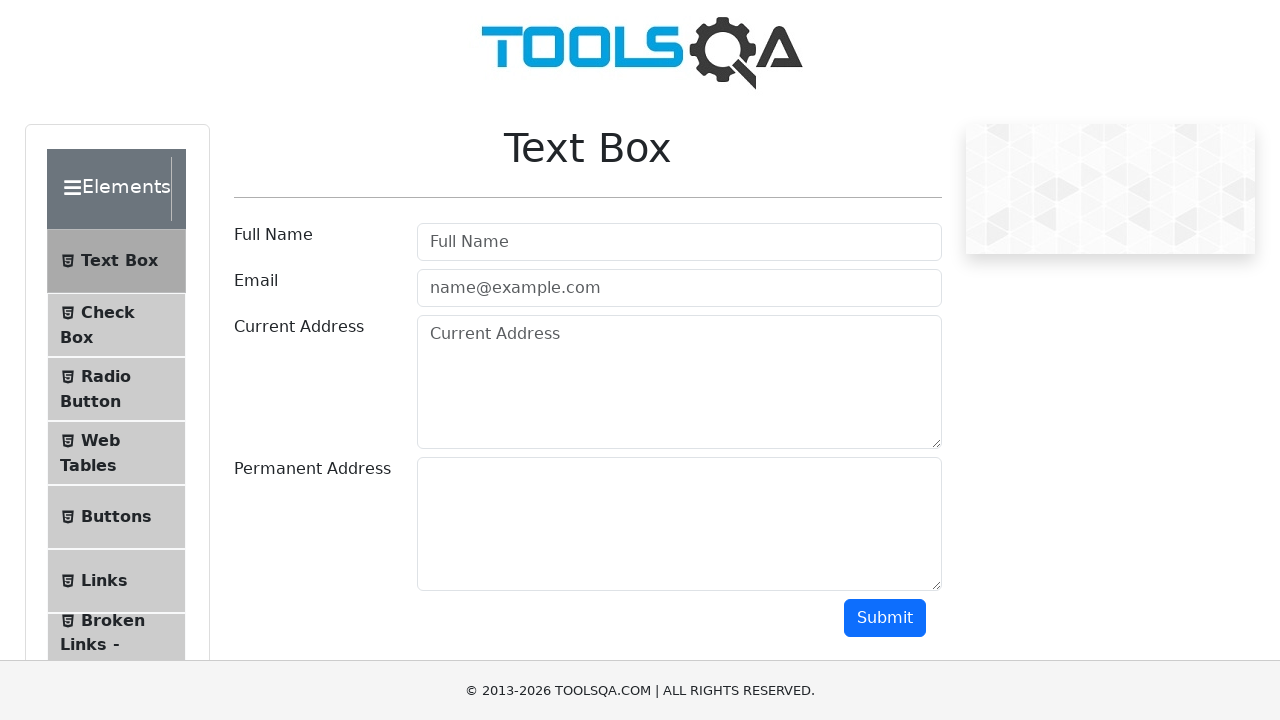

Cleared Full Name field on input#userName
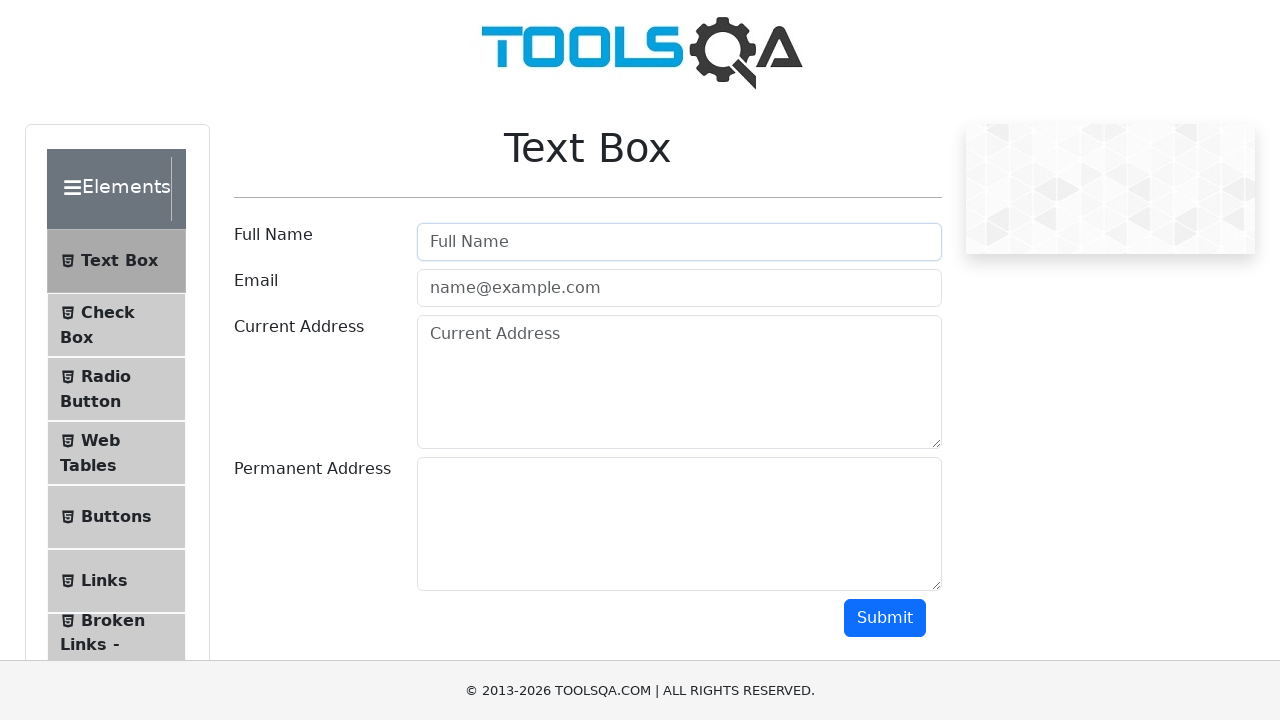

Filled Full Name field with 'Denisov Denis' on input#userName
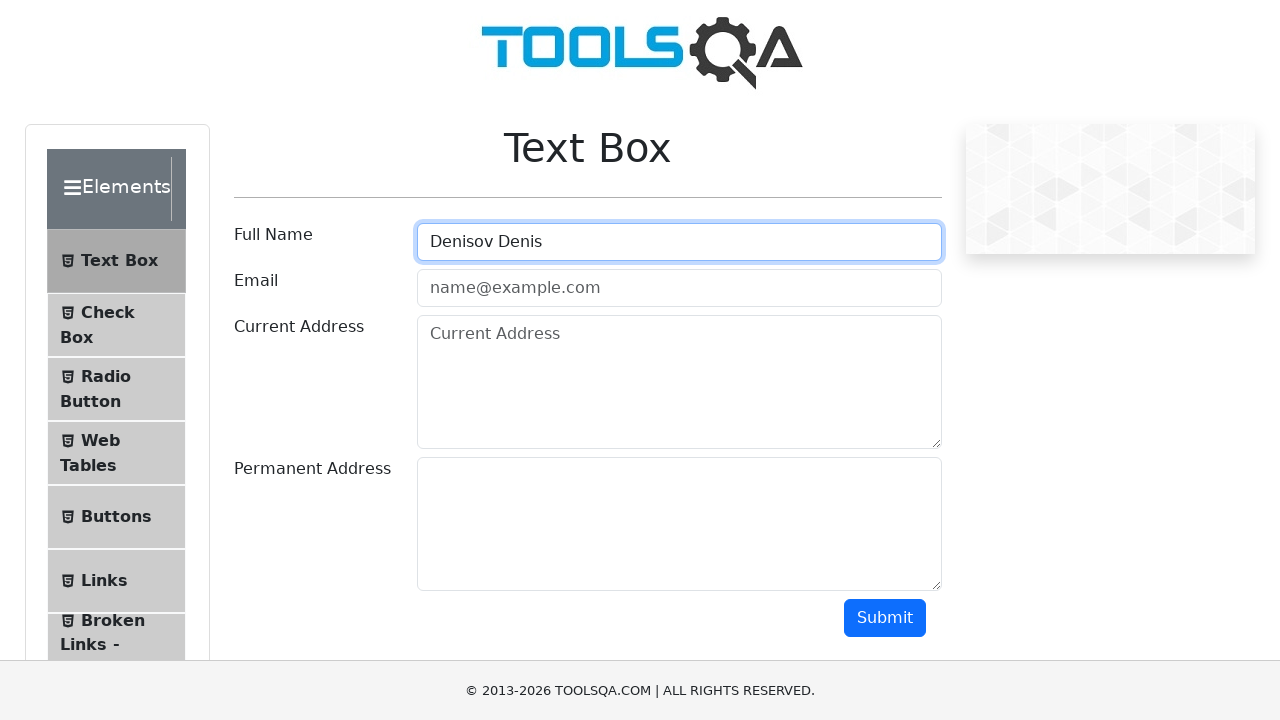

Cleared Email field on input#userEmail
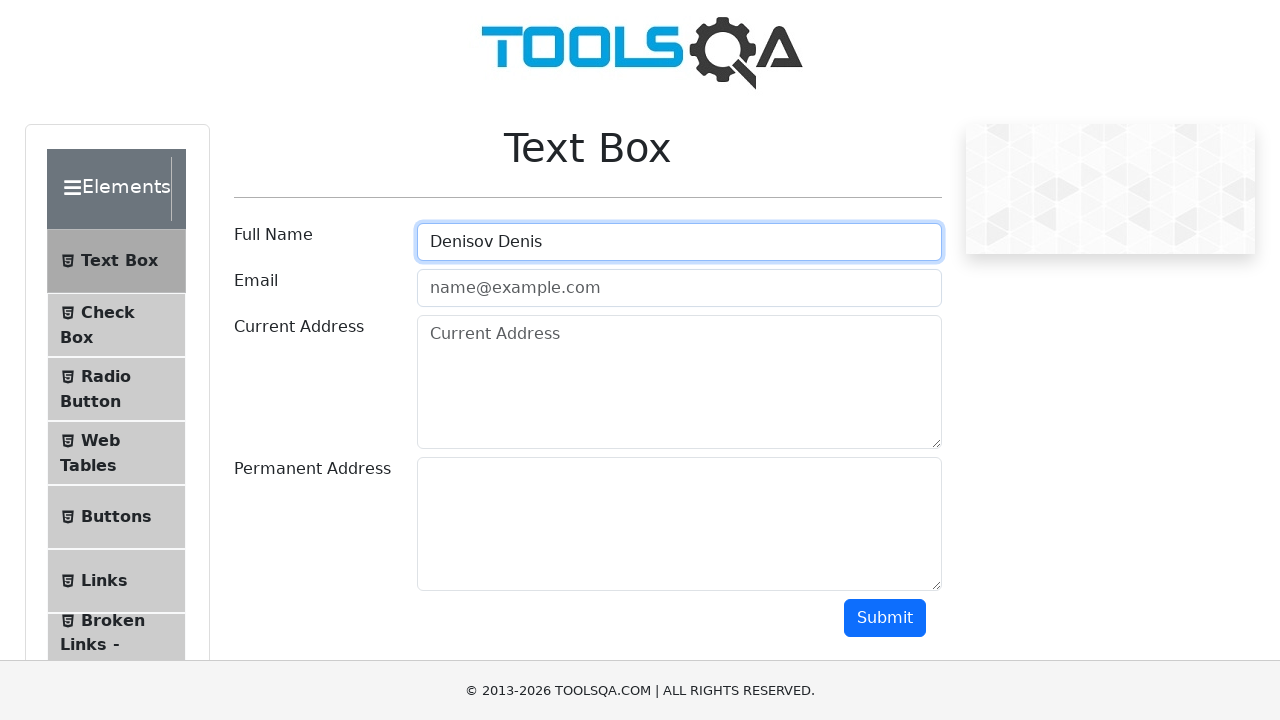

Filled Email field with 'test@test.com' on input#userEmail
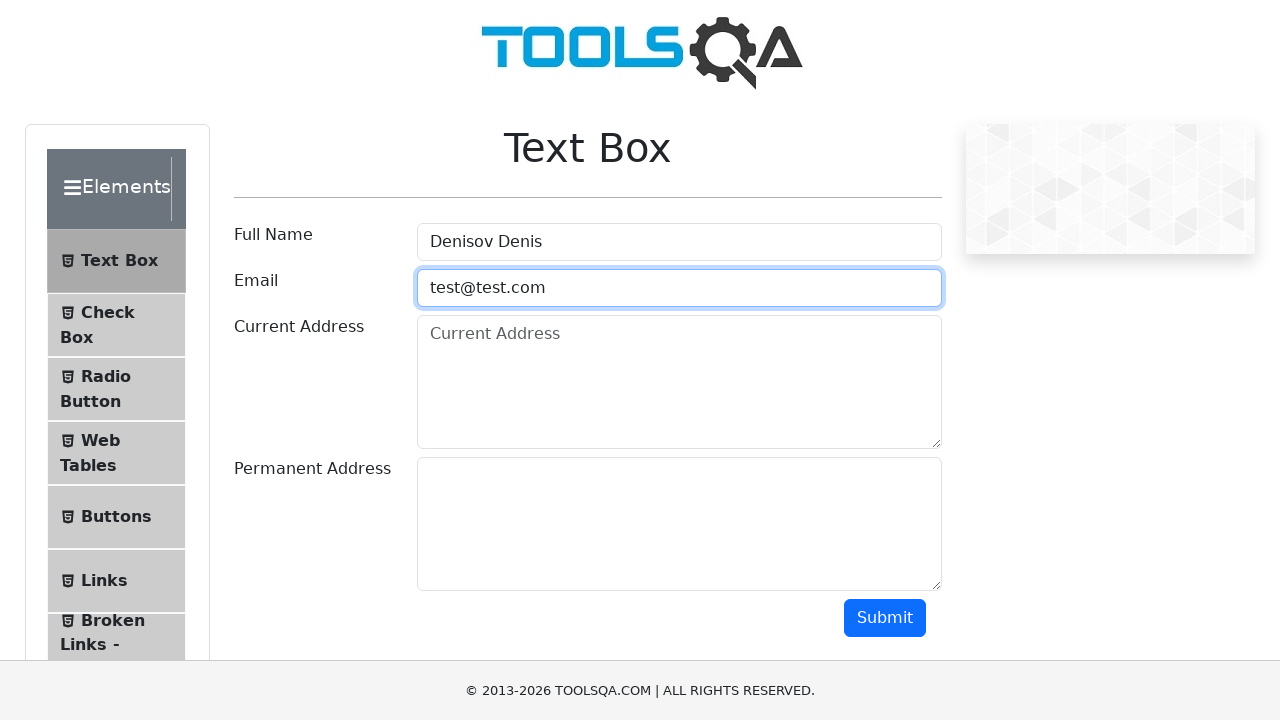

Cleared Current Address field on textarea#currentAddress
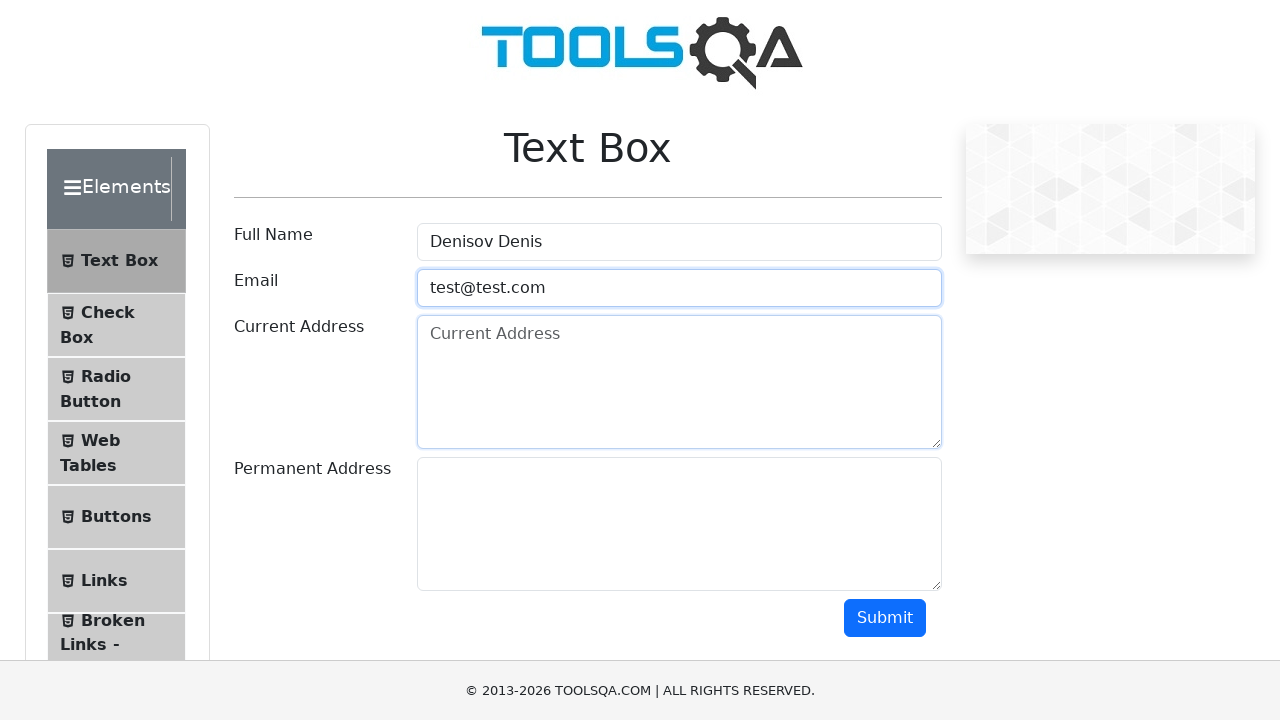

Filled Current Address field with 'Moscow City' on textarea#currentAddress
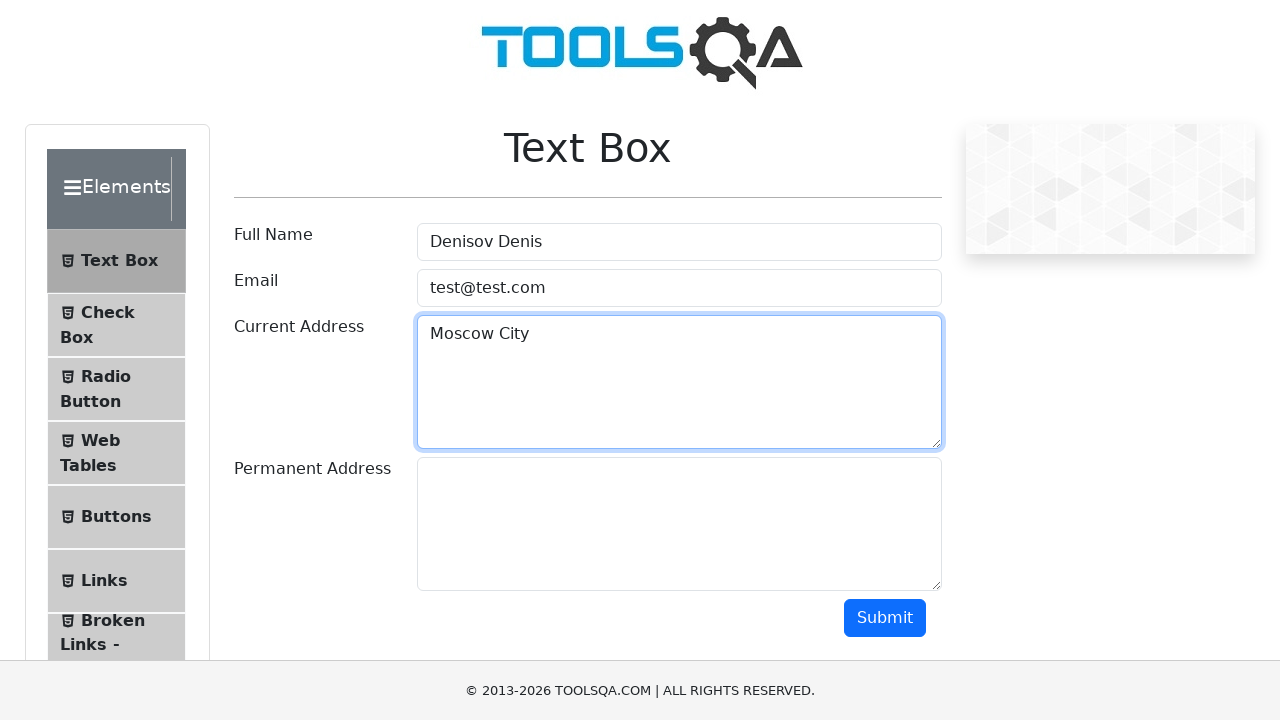

Cleared Permanent Address field on textarea#permanentAddress
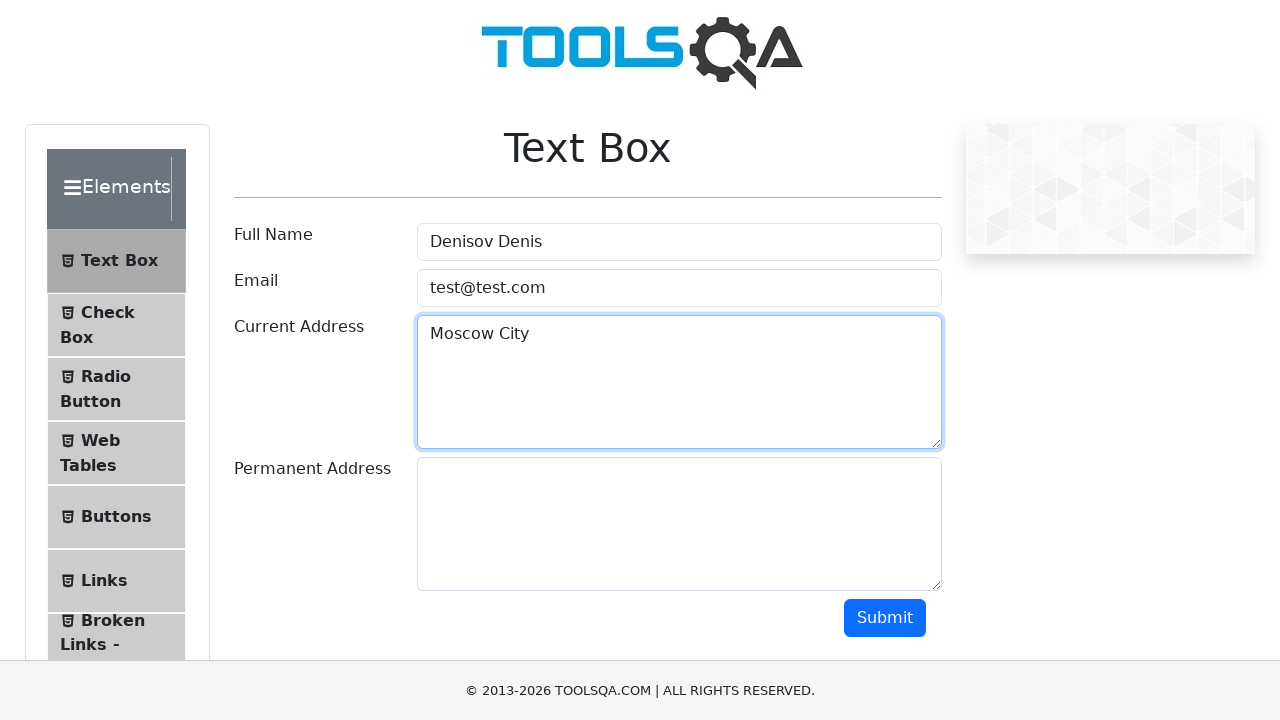

Filled Permanent Address field with '77 77 77' on textarea#permanentAddress
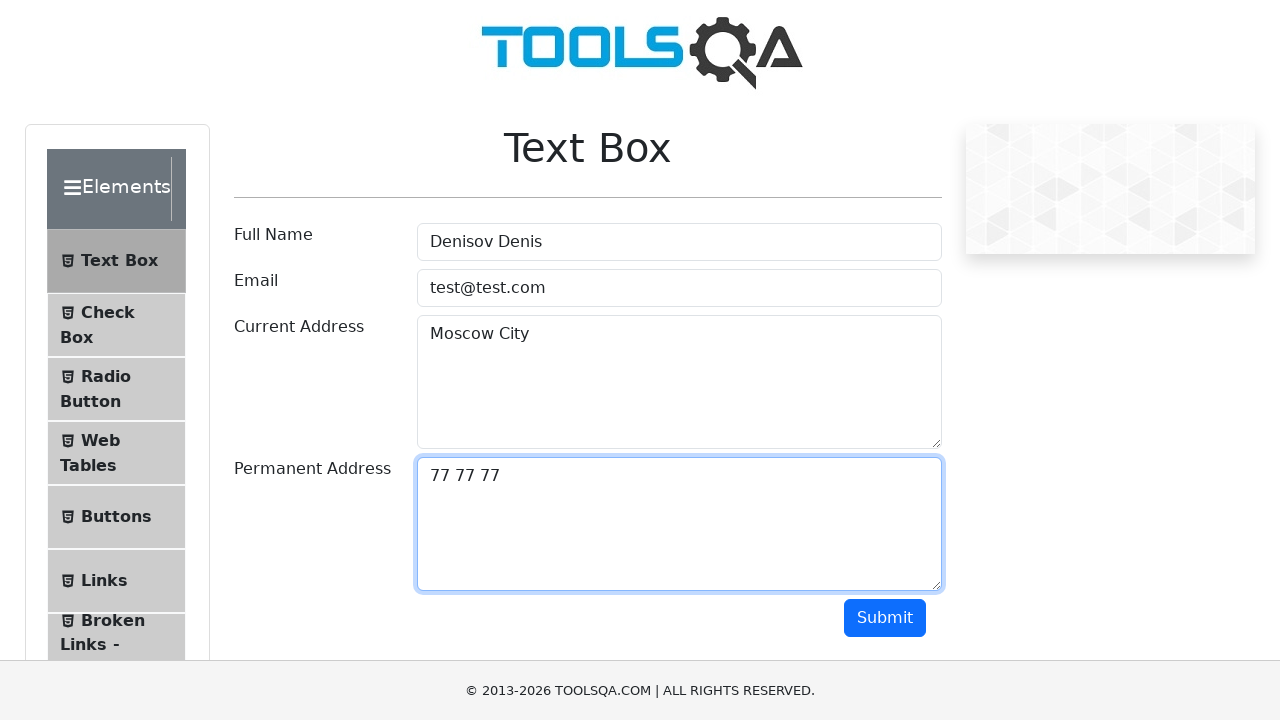

Clicked Submit button at (885, 618) on button#submit
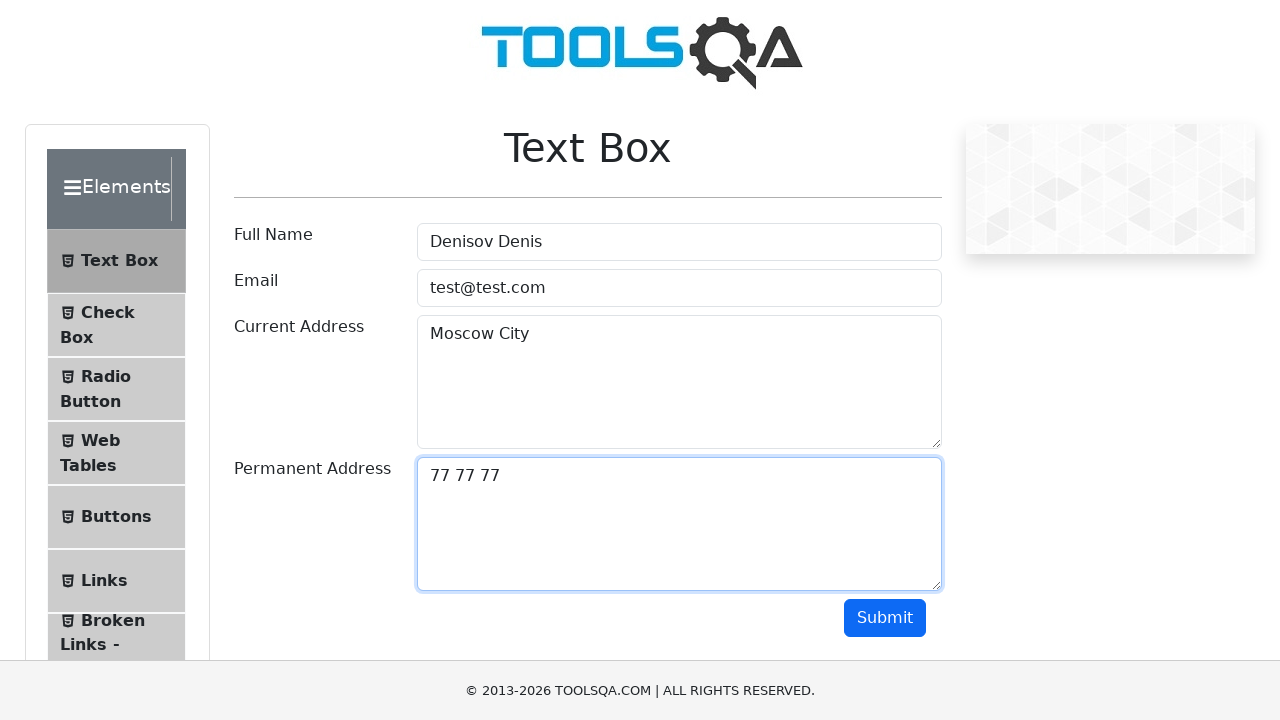

Form output appeared with submitted data
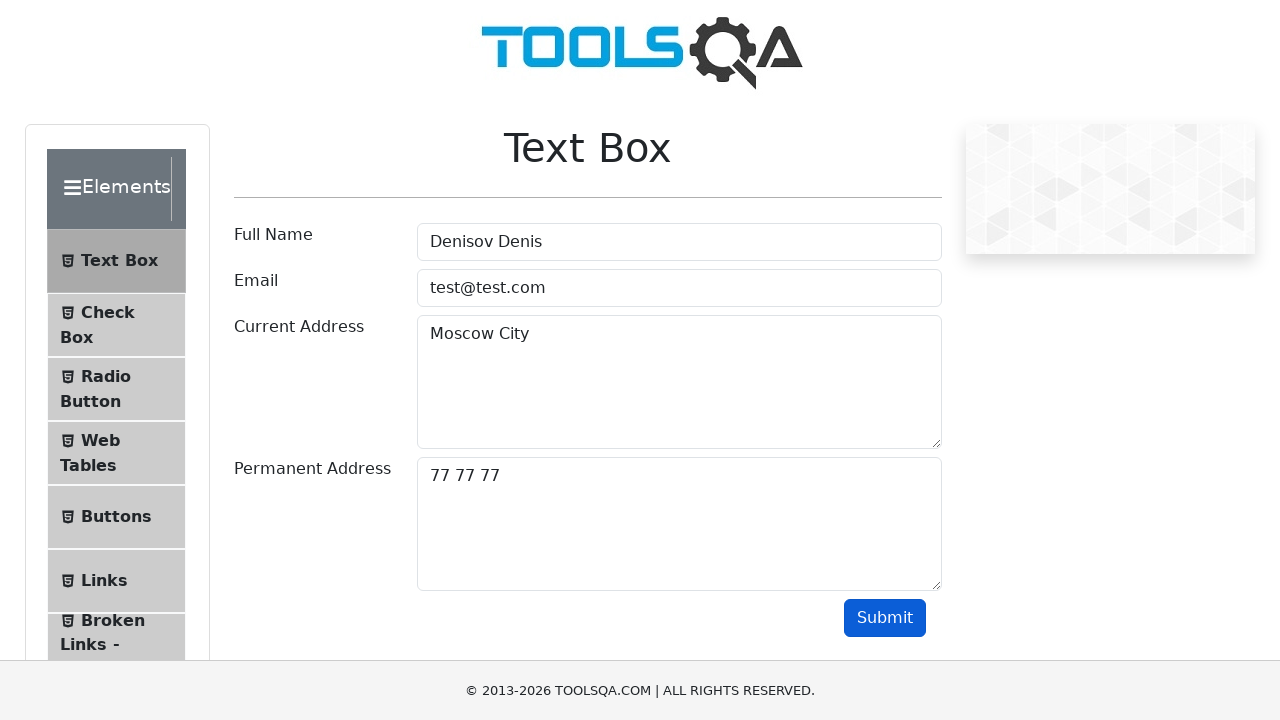

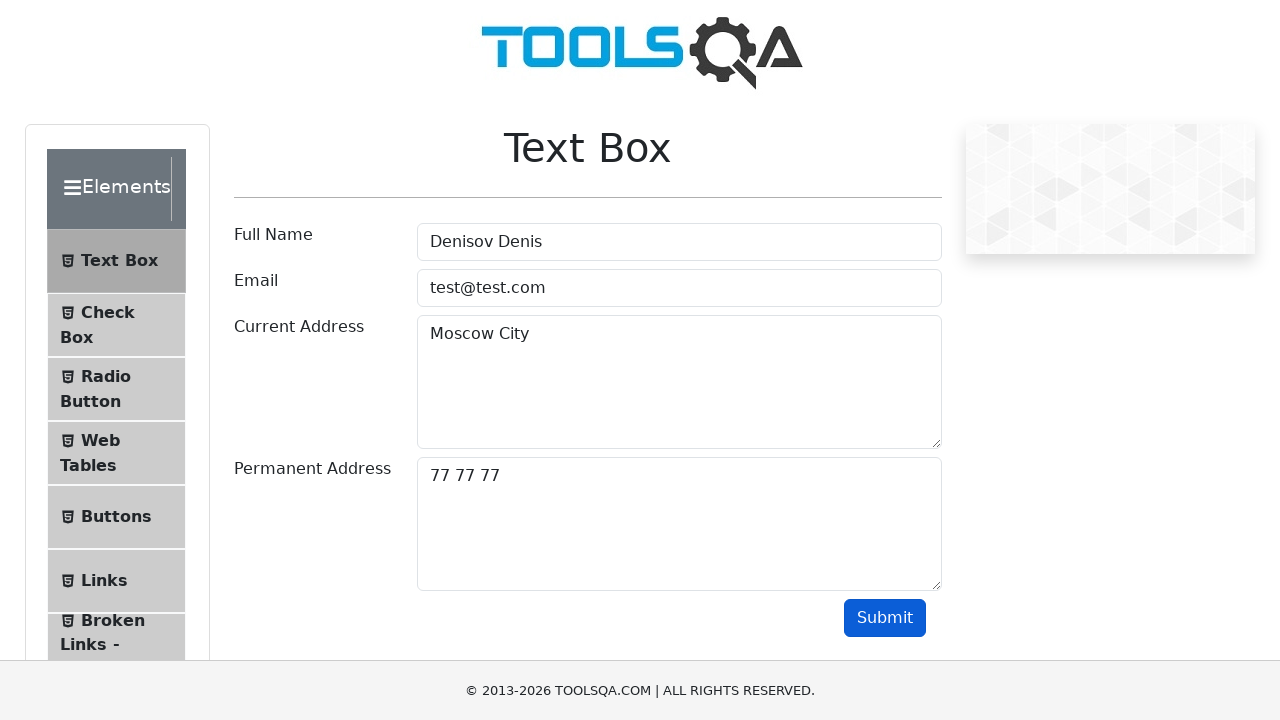